Verifies that clicking the Google Play button opens a popup to the Google Play store.

Starting URL: https://www.apollopharmacy.in/

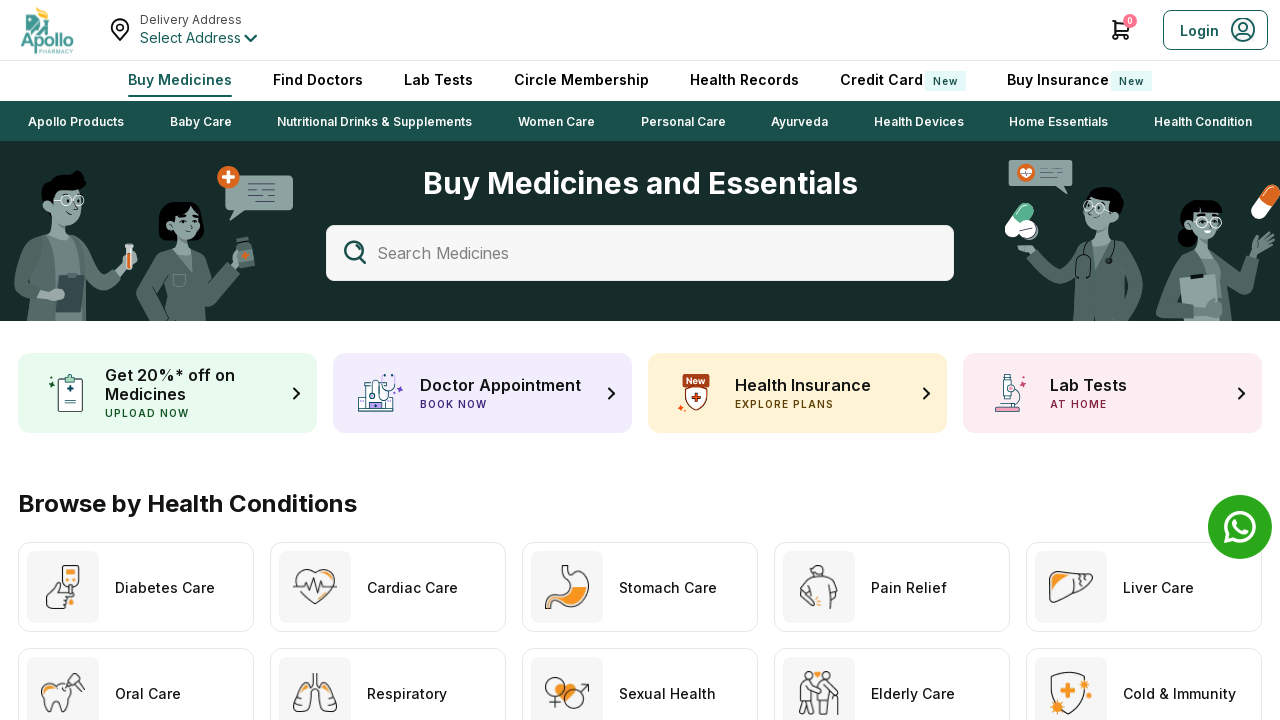

Clicked Google Play button and popup opened at (494, 557) on internal:label="Google play"i
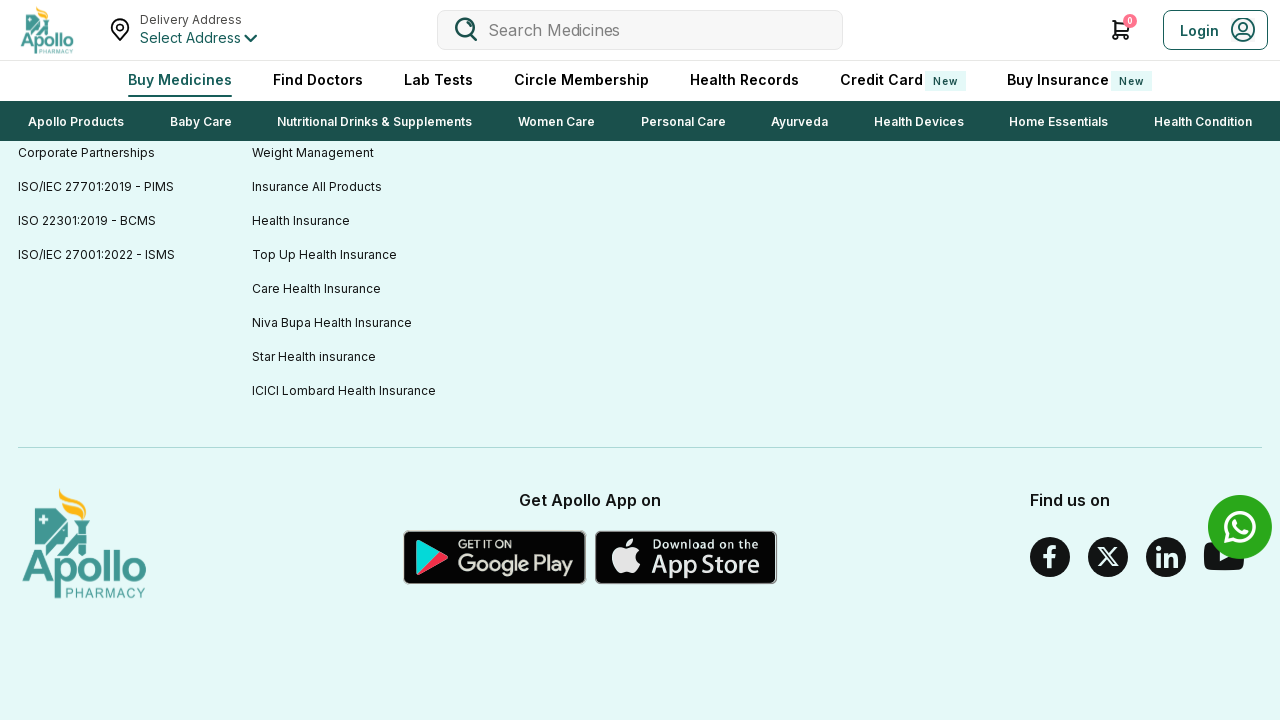

Captured popup page reference
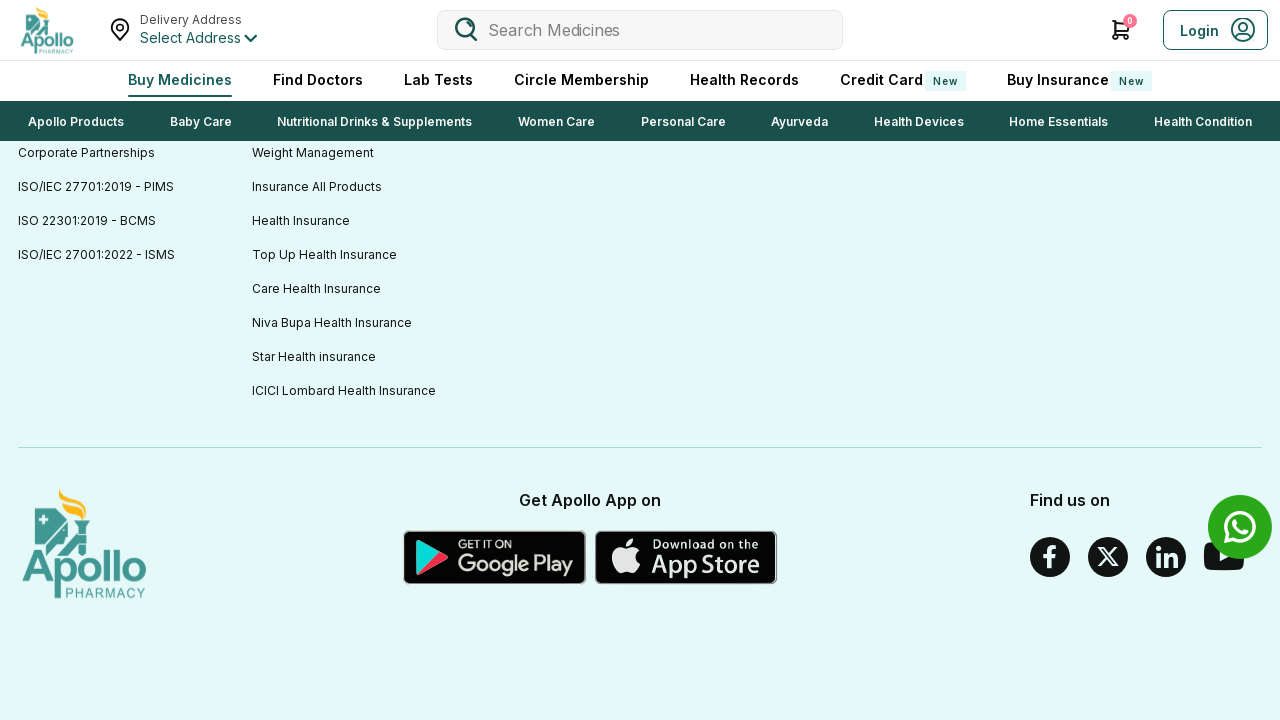

Google Play popup loaded successfully
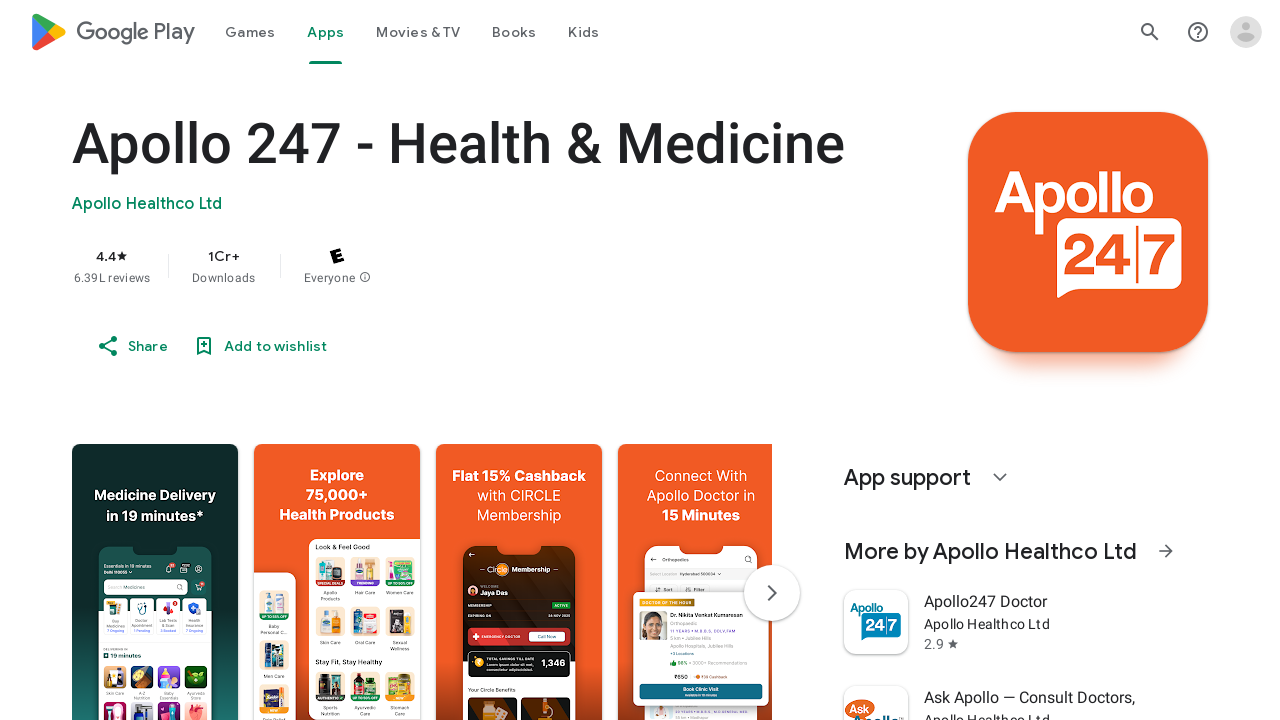

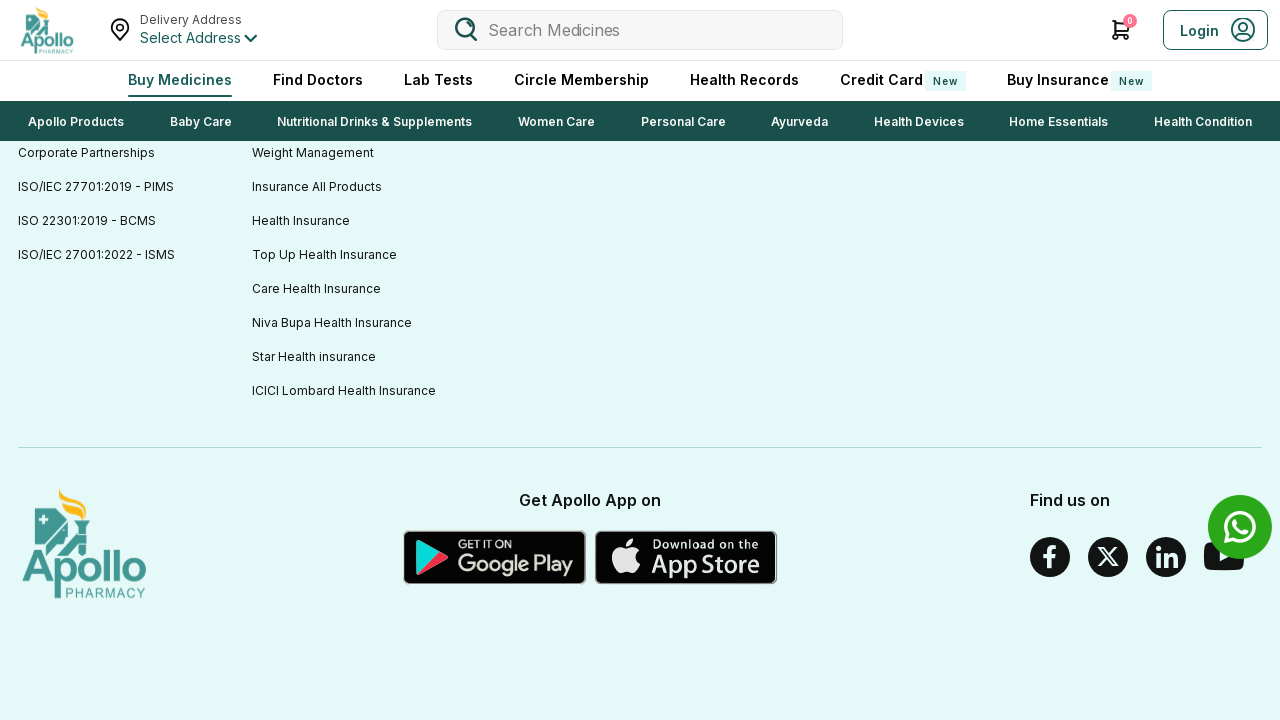